Tests file download functionality by clicking on a secure file link (some-file.txt) from the File Downloader practice page to verify download interaction works.

Starting URL: https://practice.expandtesting.com/download

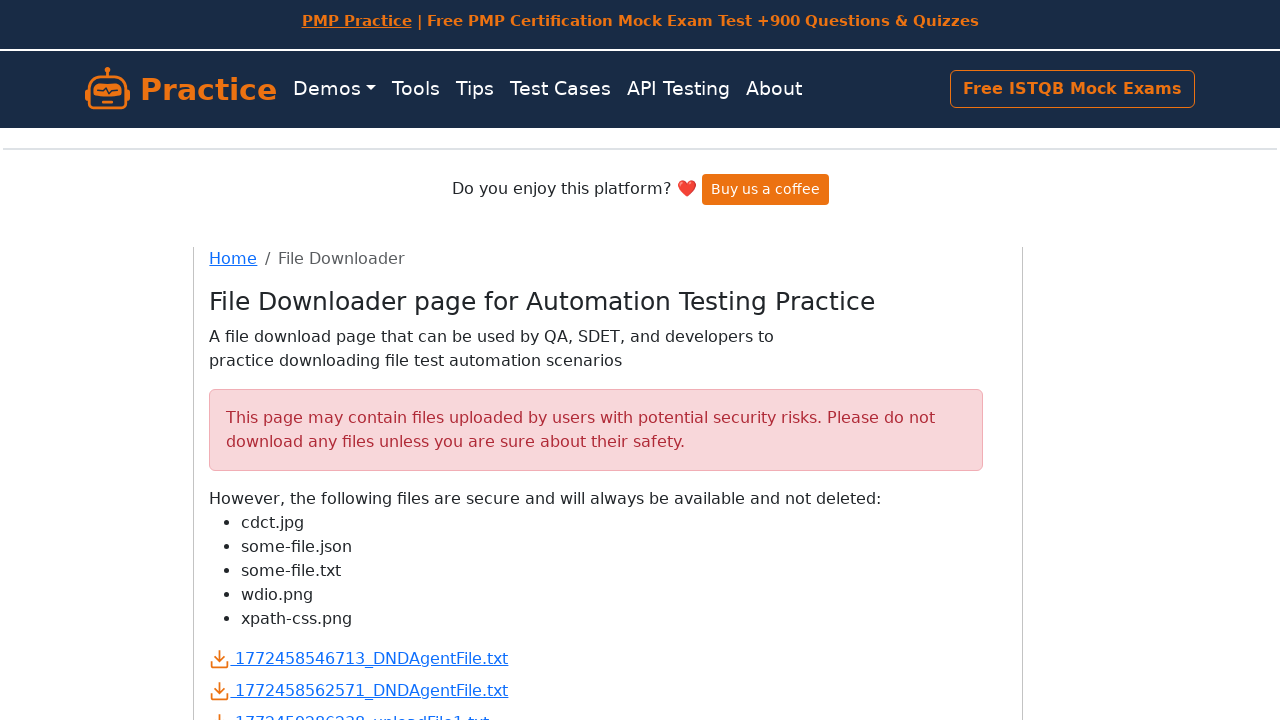

File Downloader page loaded - h1 header found
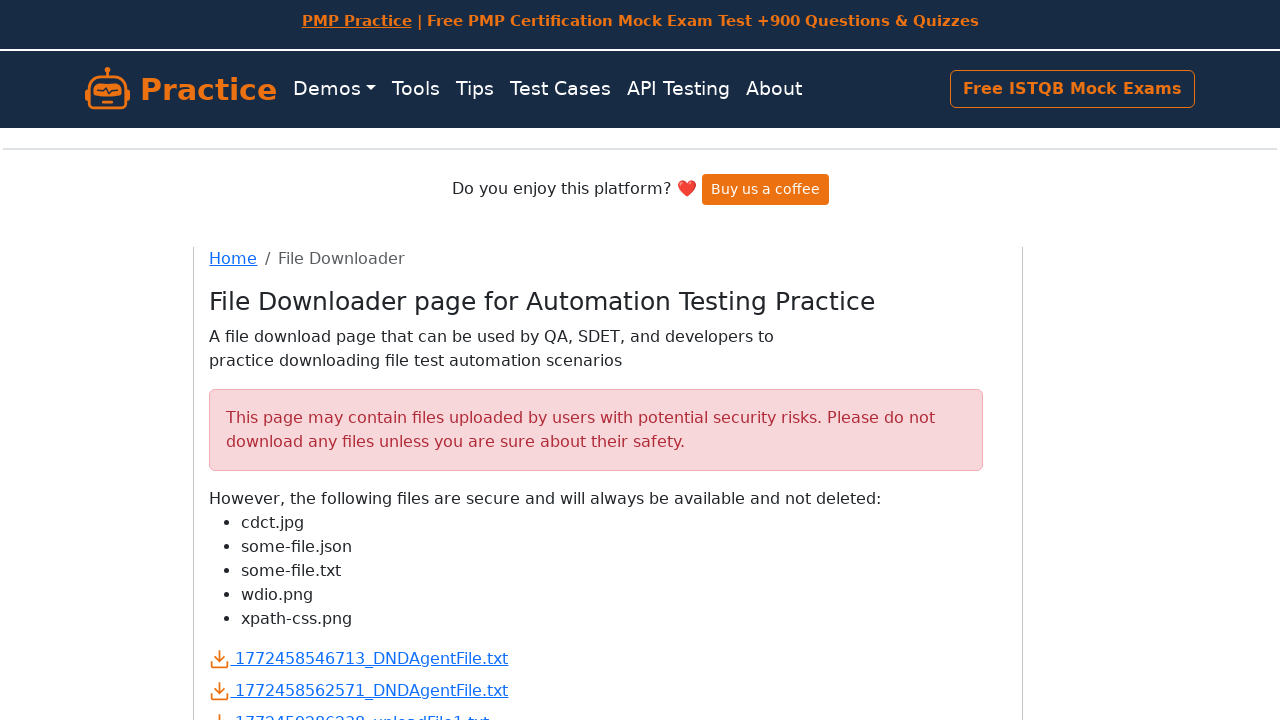

Clicked on some-file.txt download link at (272, 400) on a:has-text('some-file.txt')
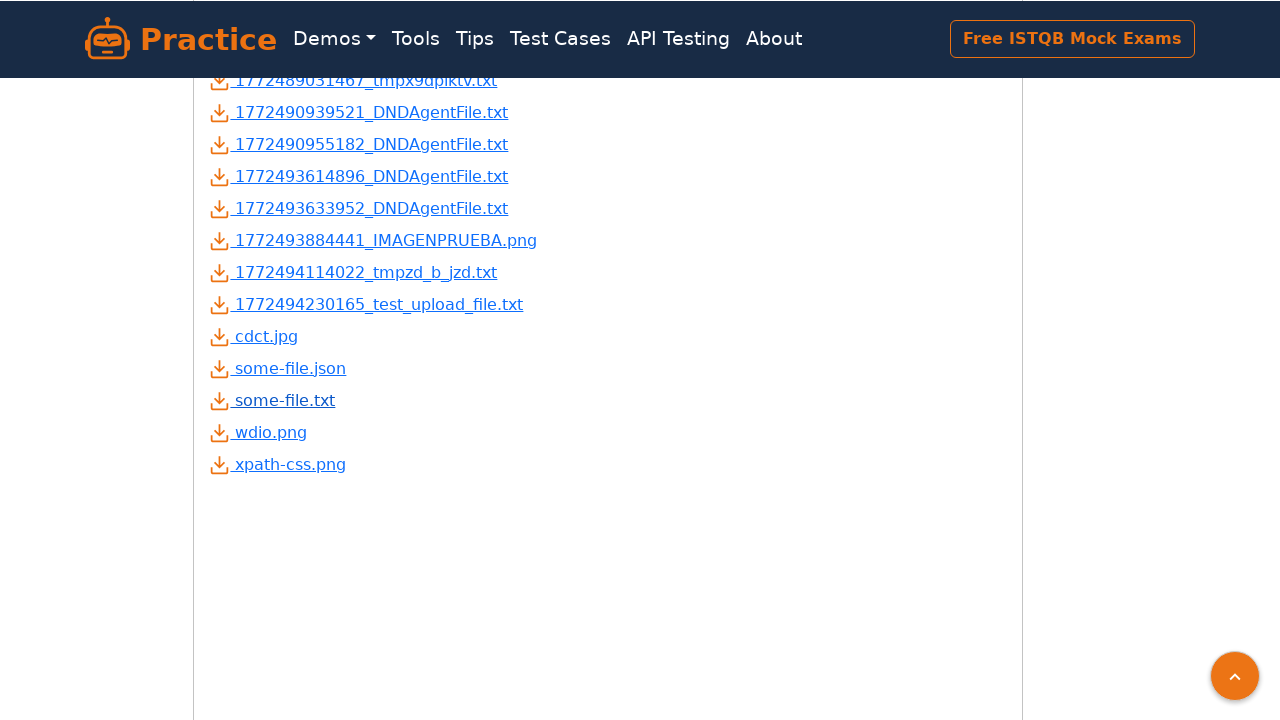

Download object retrieved from download context
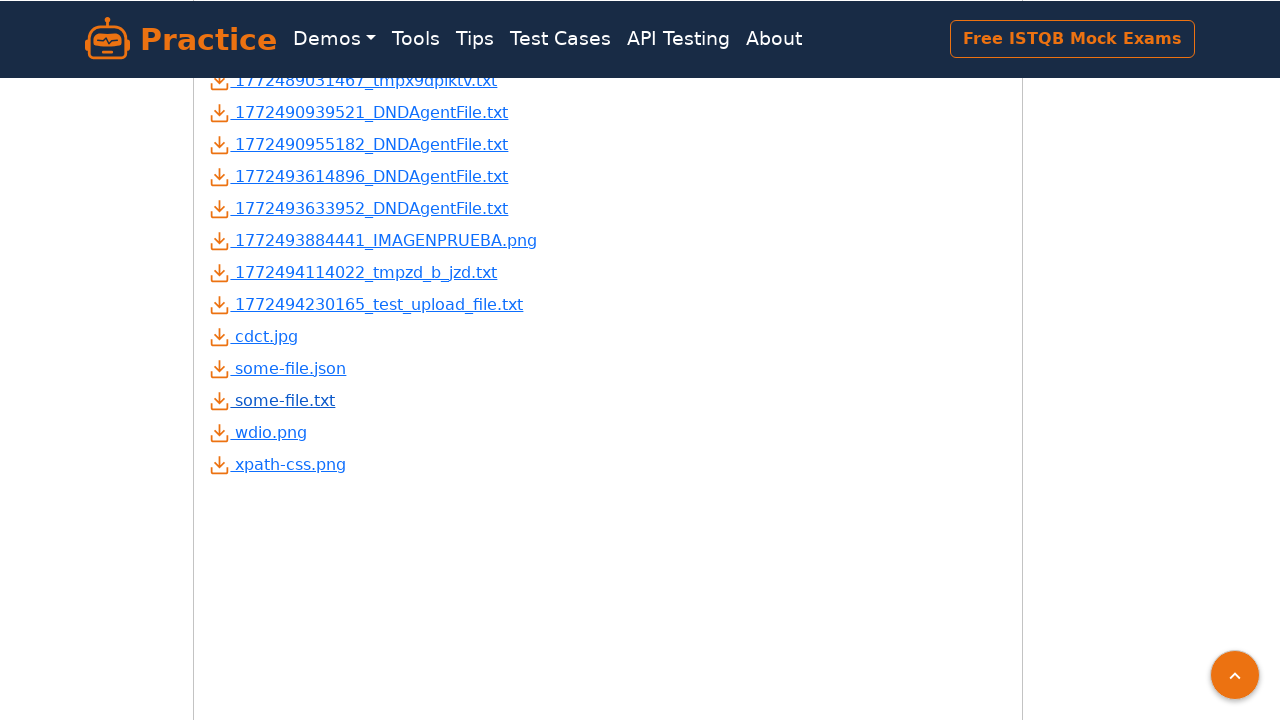

Download completed and file path retrieved
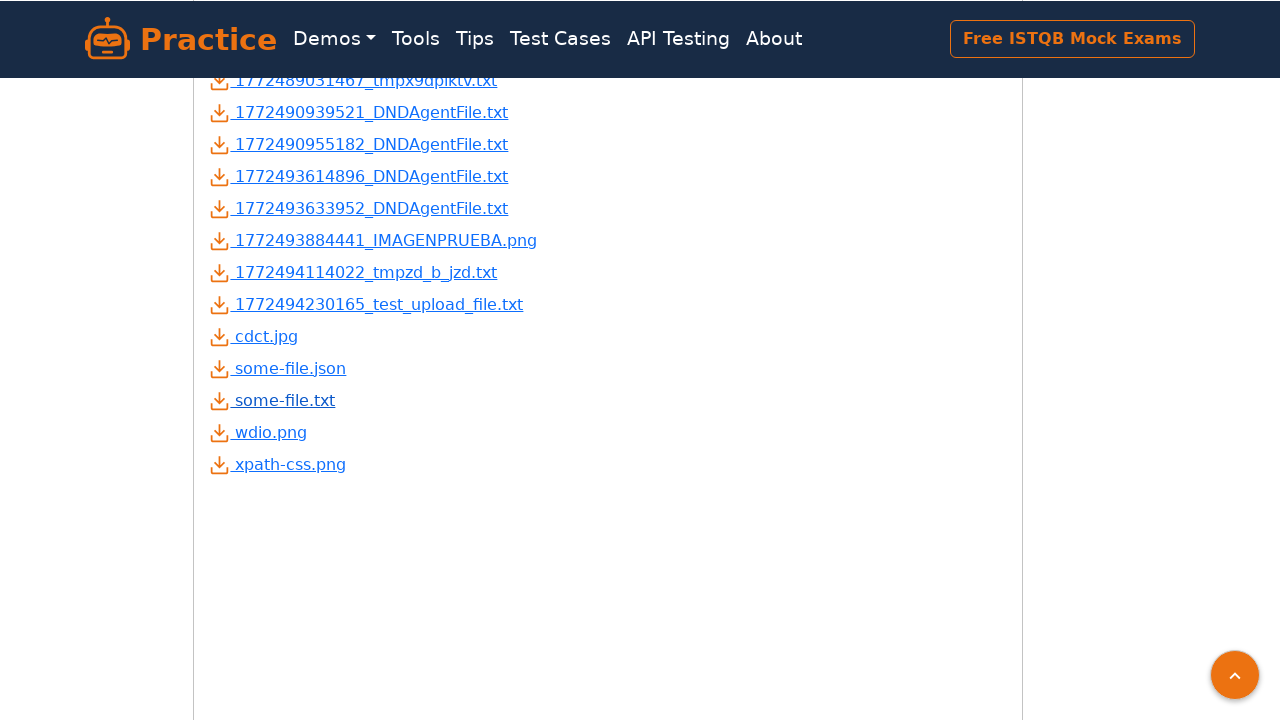

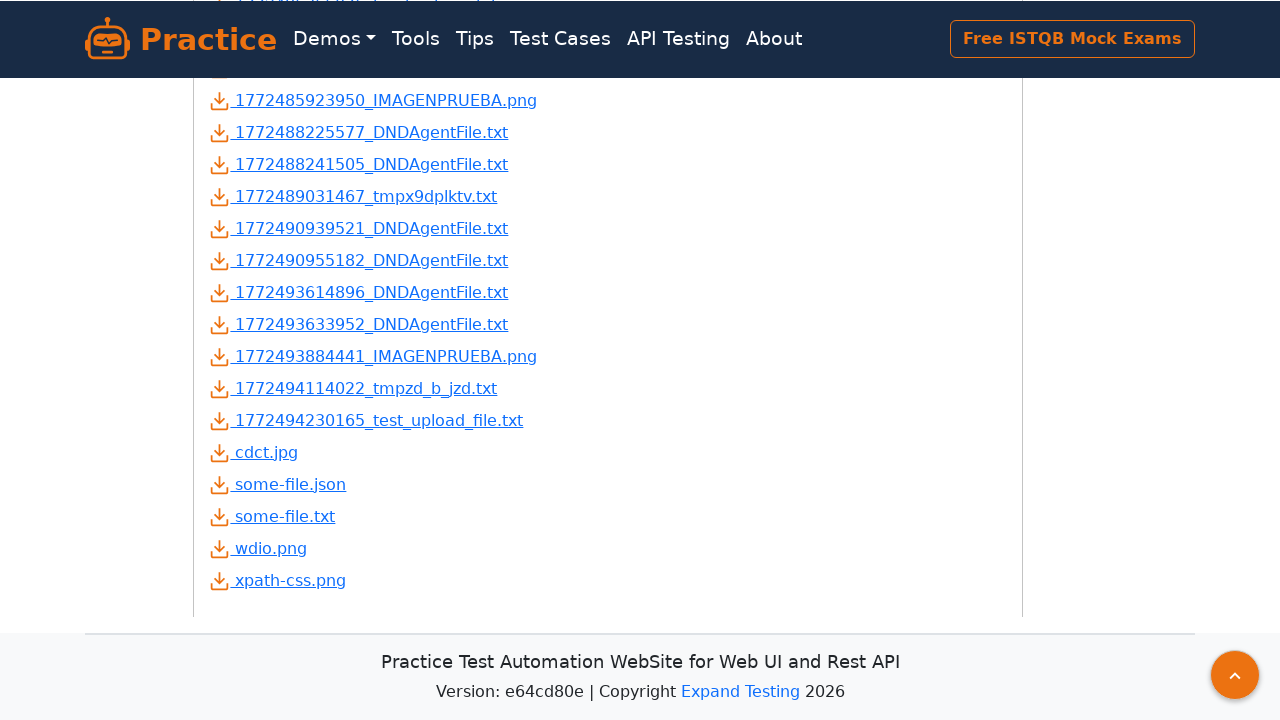